Tests XPath locator by scrolling to list and table sections, then iterating through list items and table cells to verify their visibility

Starting URL: https://practice.expandtesting.com/locators

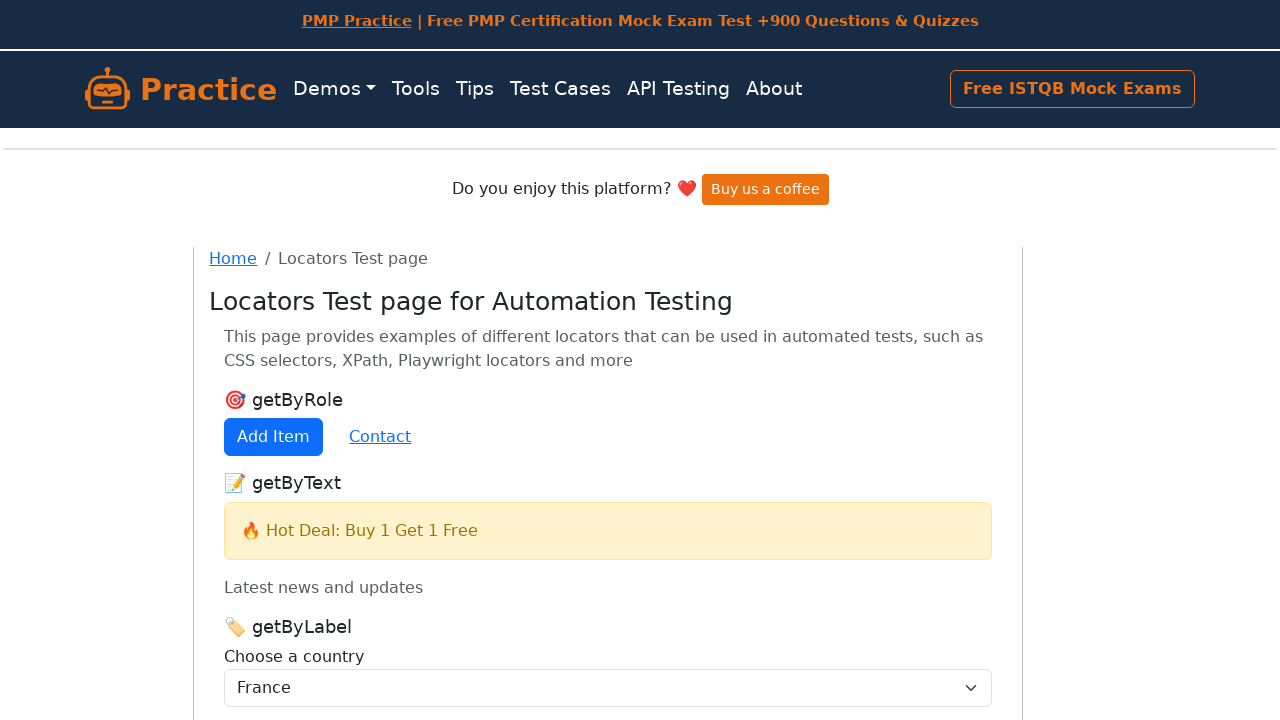

Scrolled to XPath Practice: List section
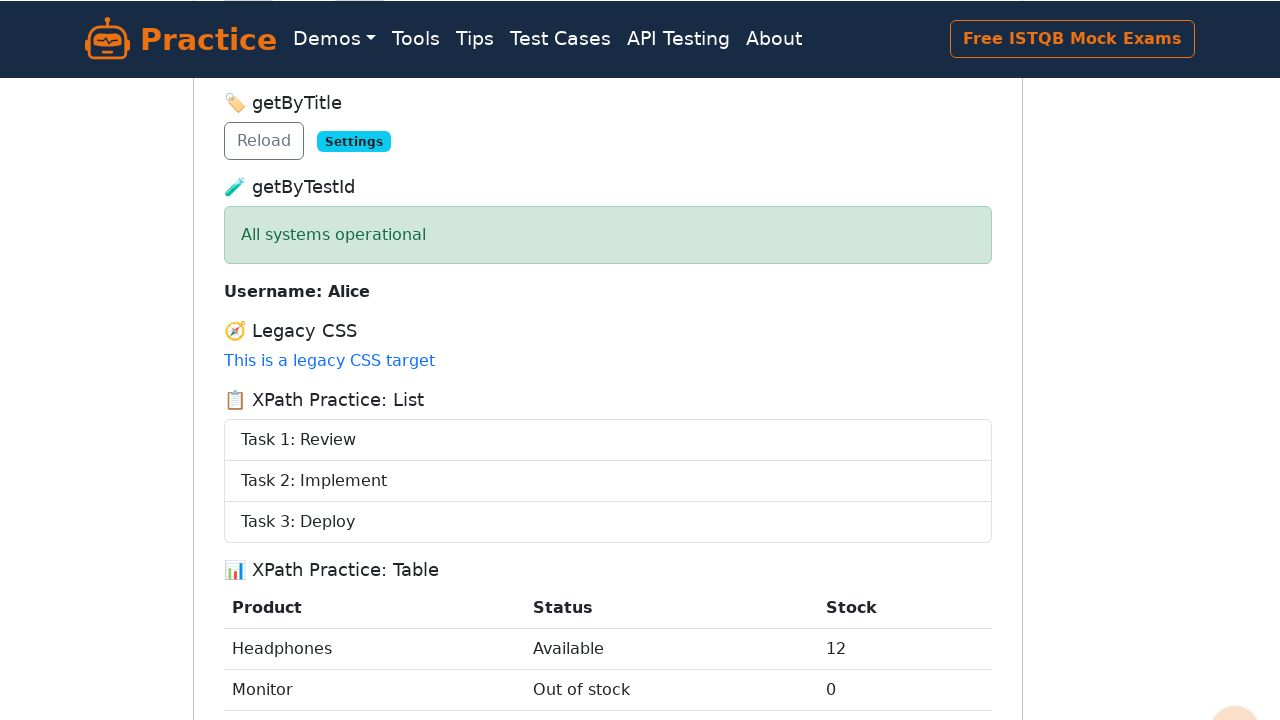

Located all list items using XPath
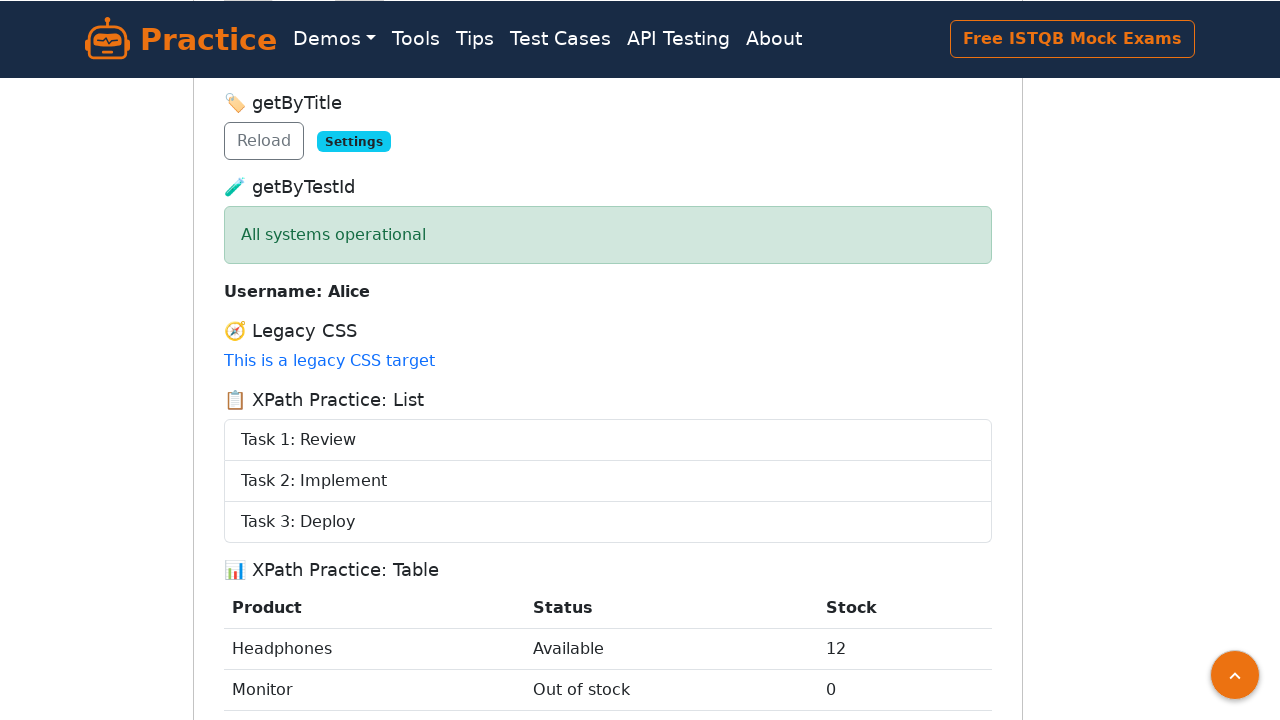

First list item is now visible
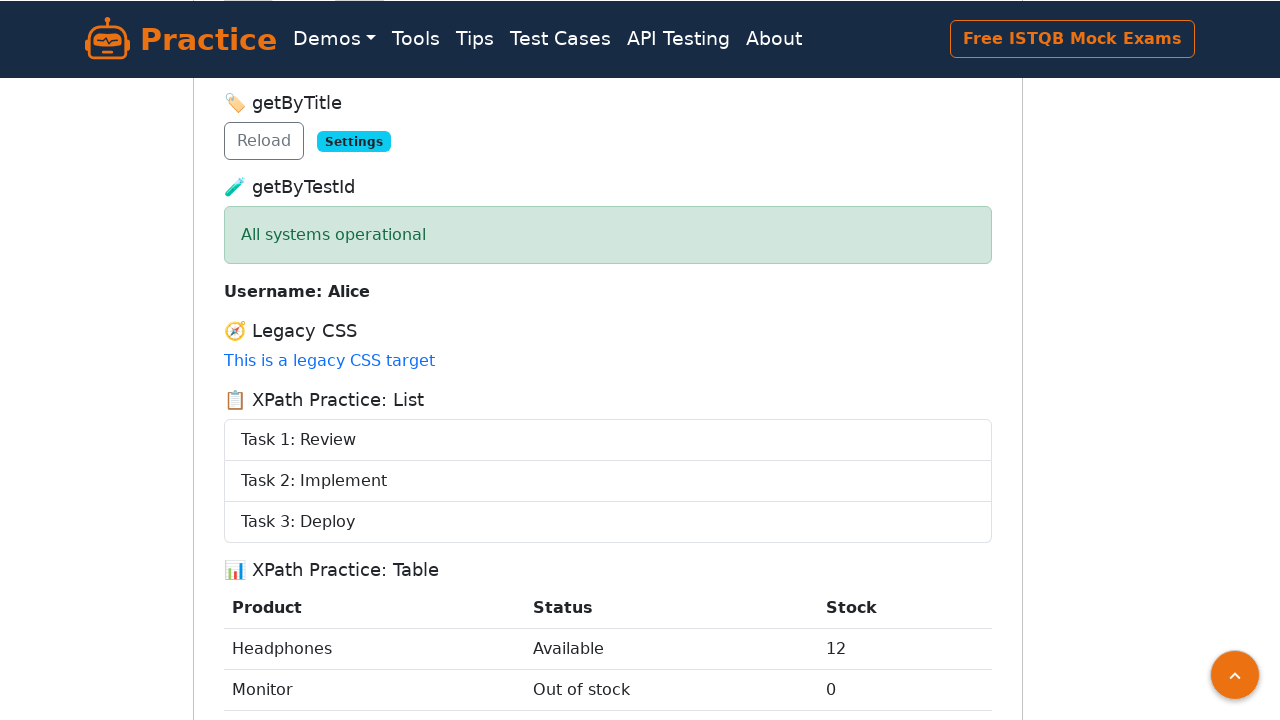

Scrolled to XPath Practice: Table section
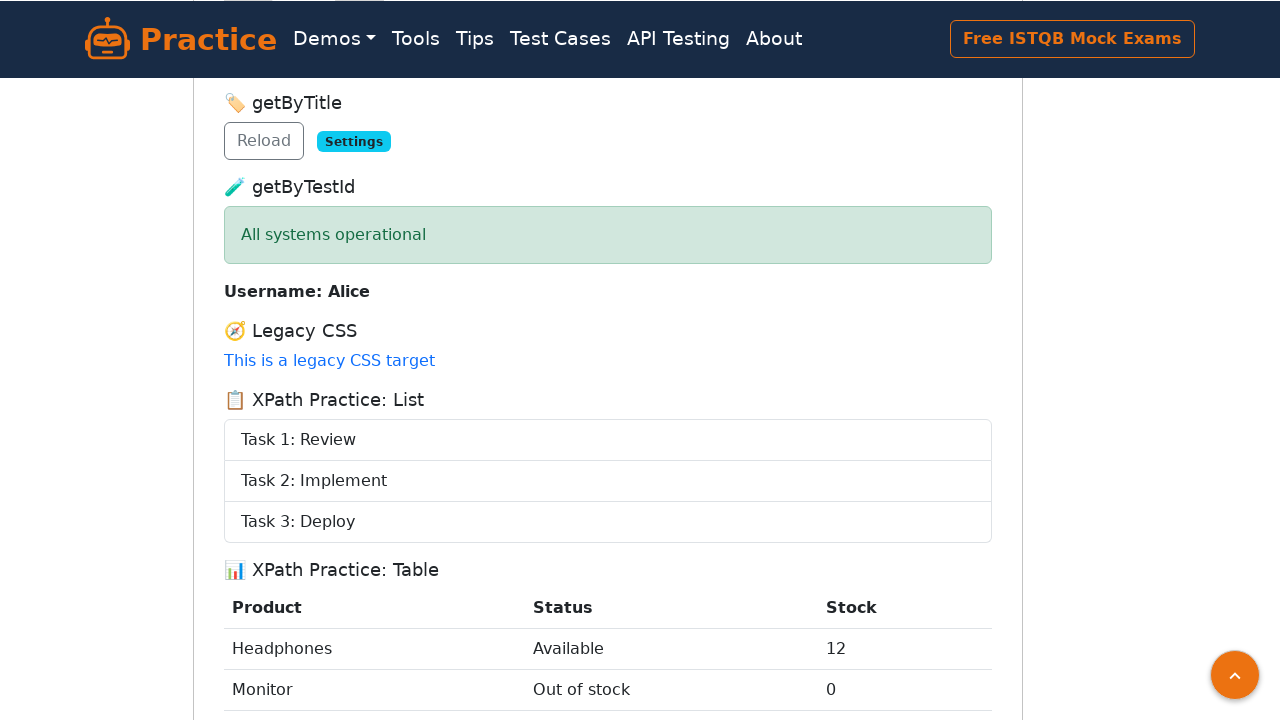

Located all table headers using XPath
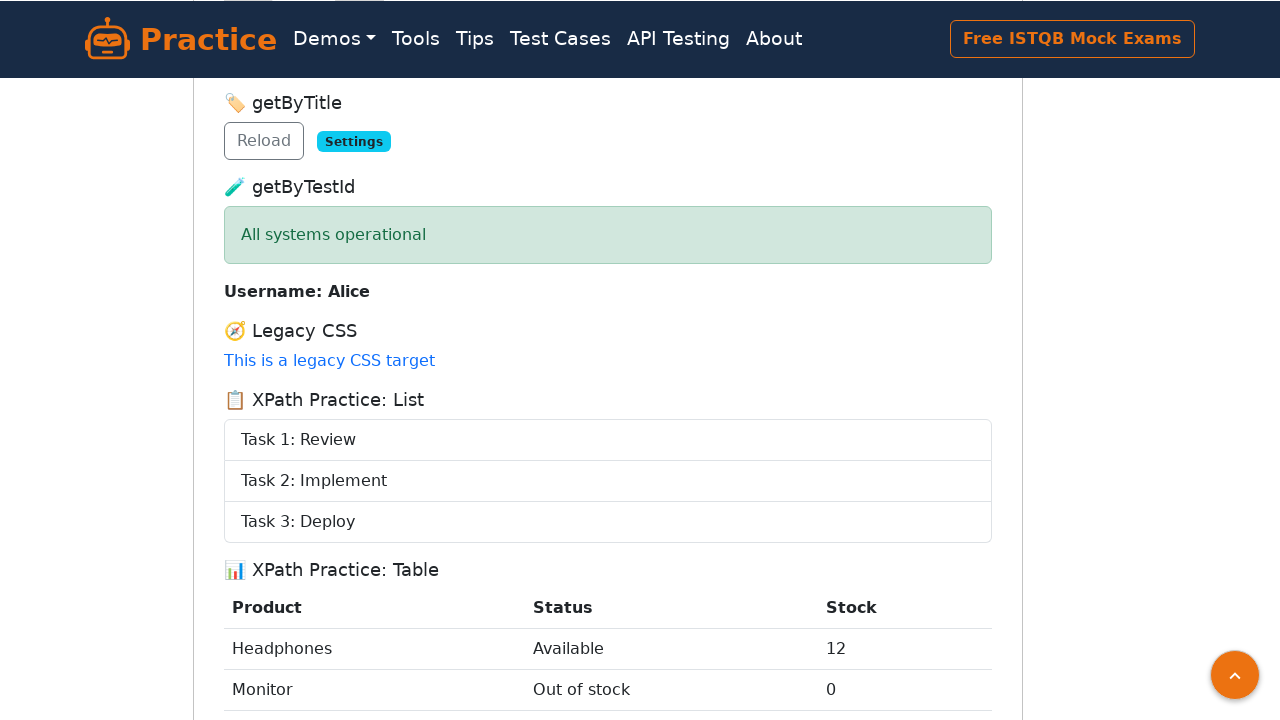

First table header is now visible
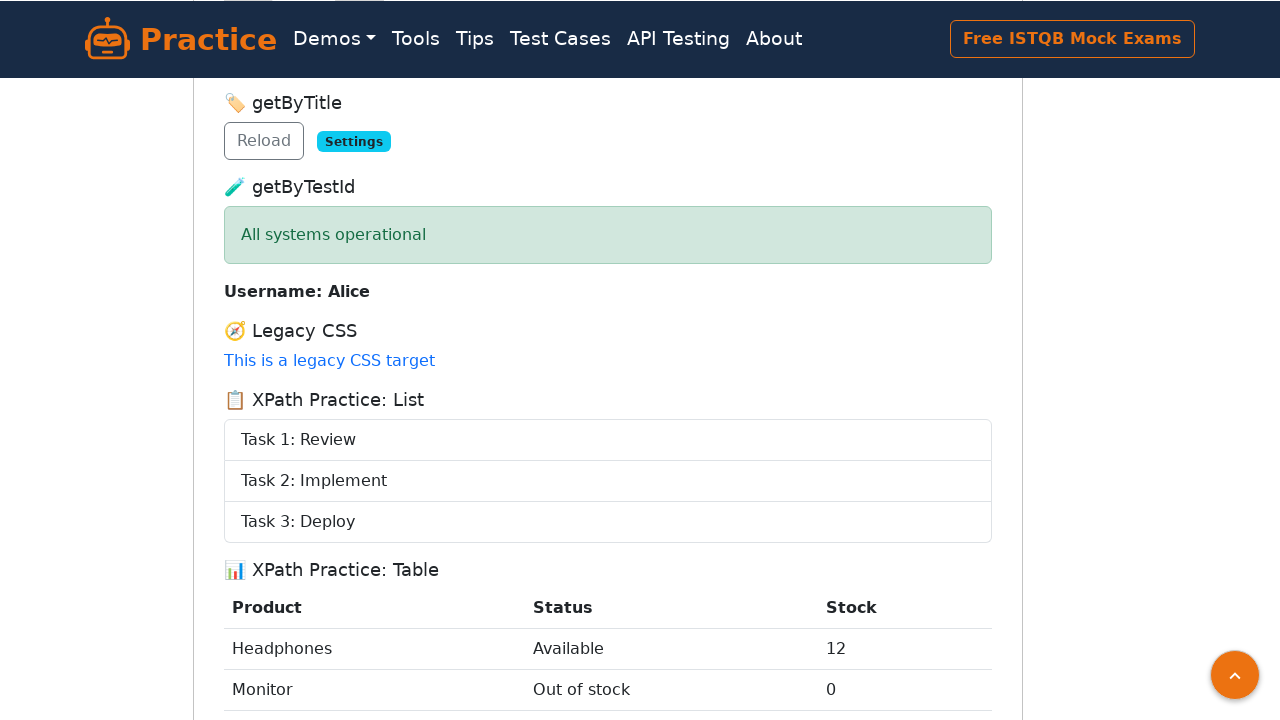

Located all table rows using XPath
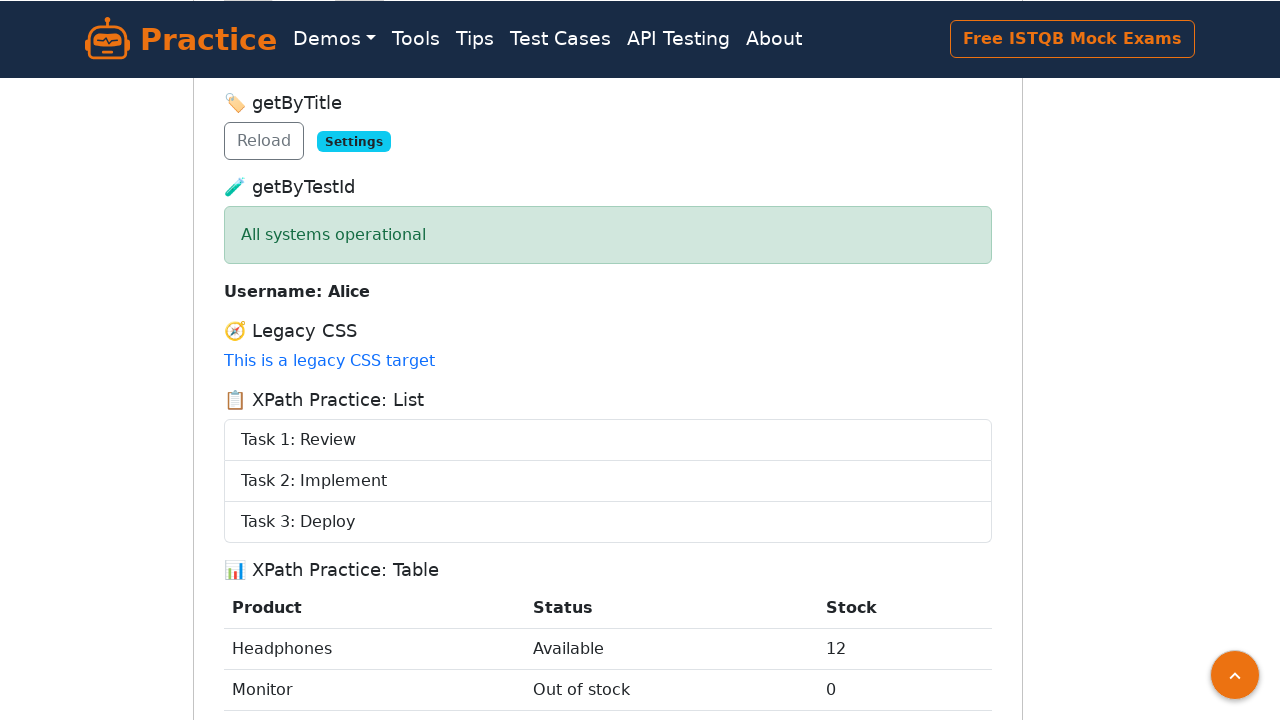

First table row is now visible
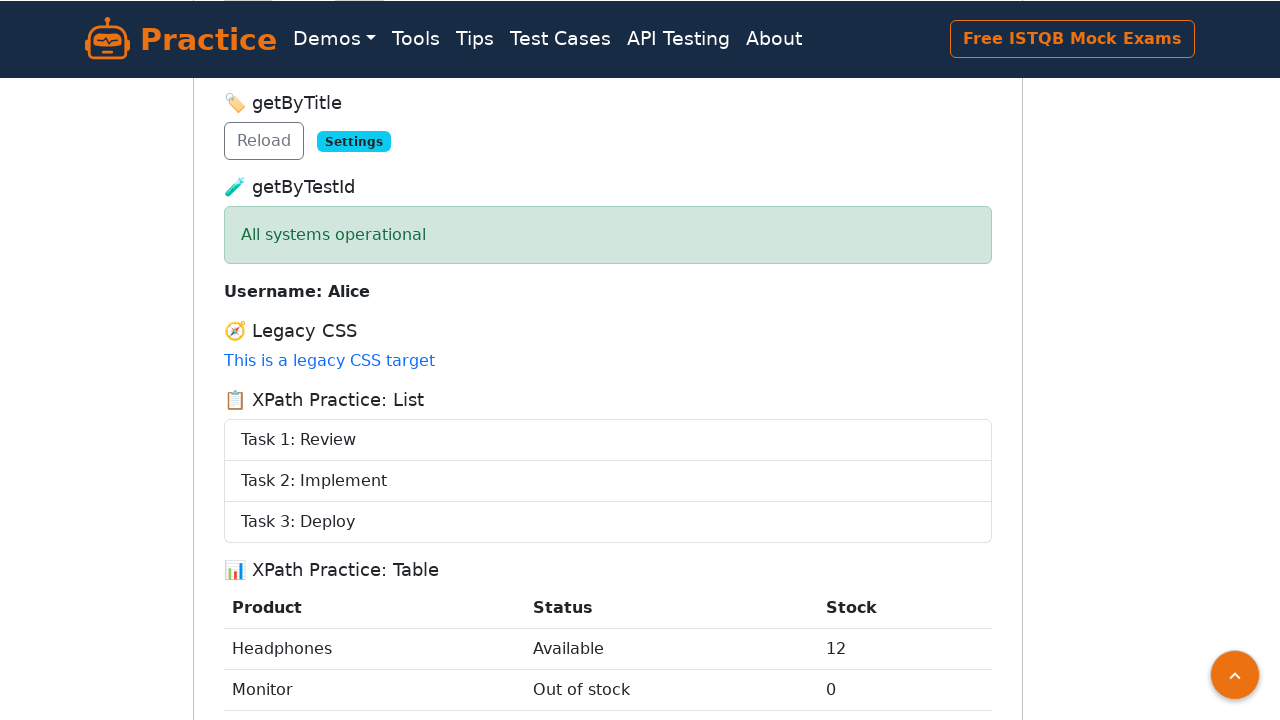

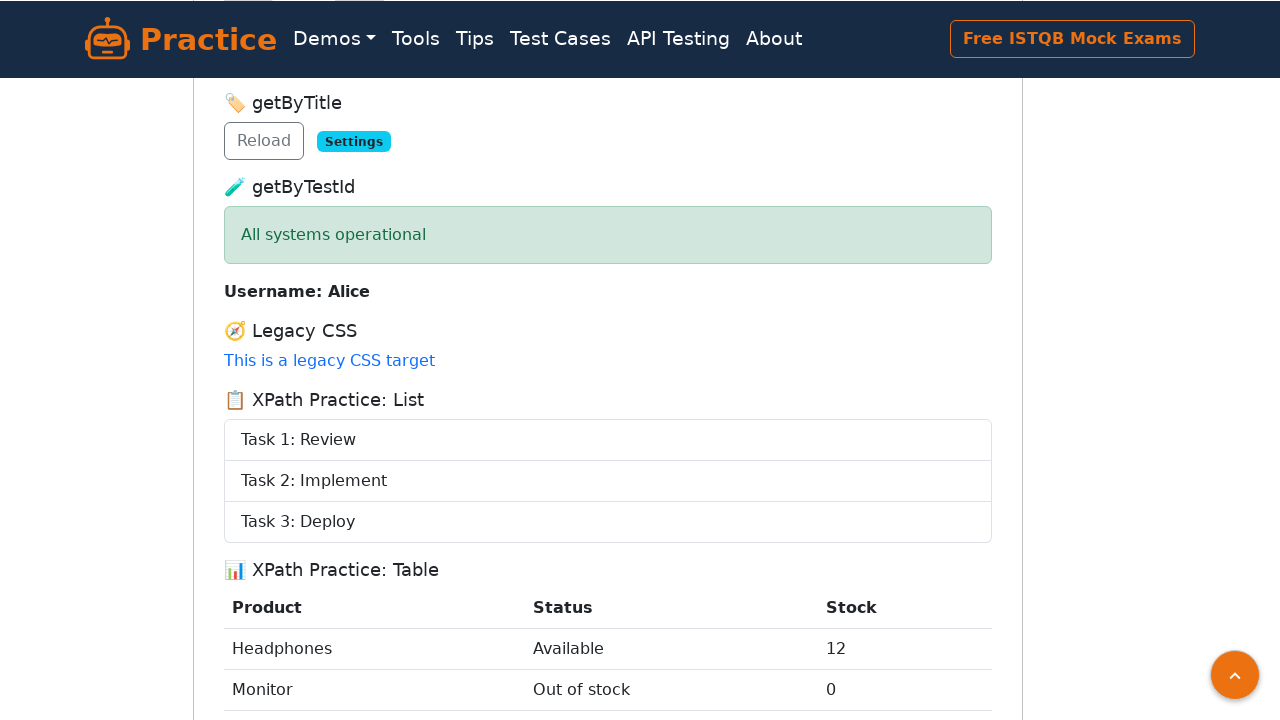